Tests that static pages (site map and legal notices) load correctly without errors by verifying their page titles on the Impact CO2 website.

Starting URL: https://impactco2.fr/plan-du-site

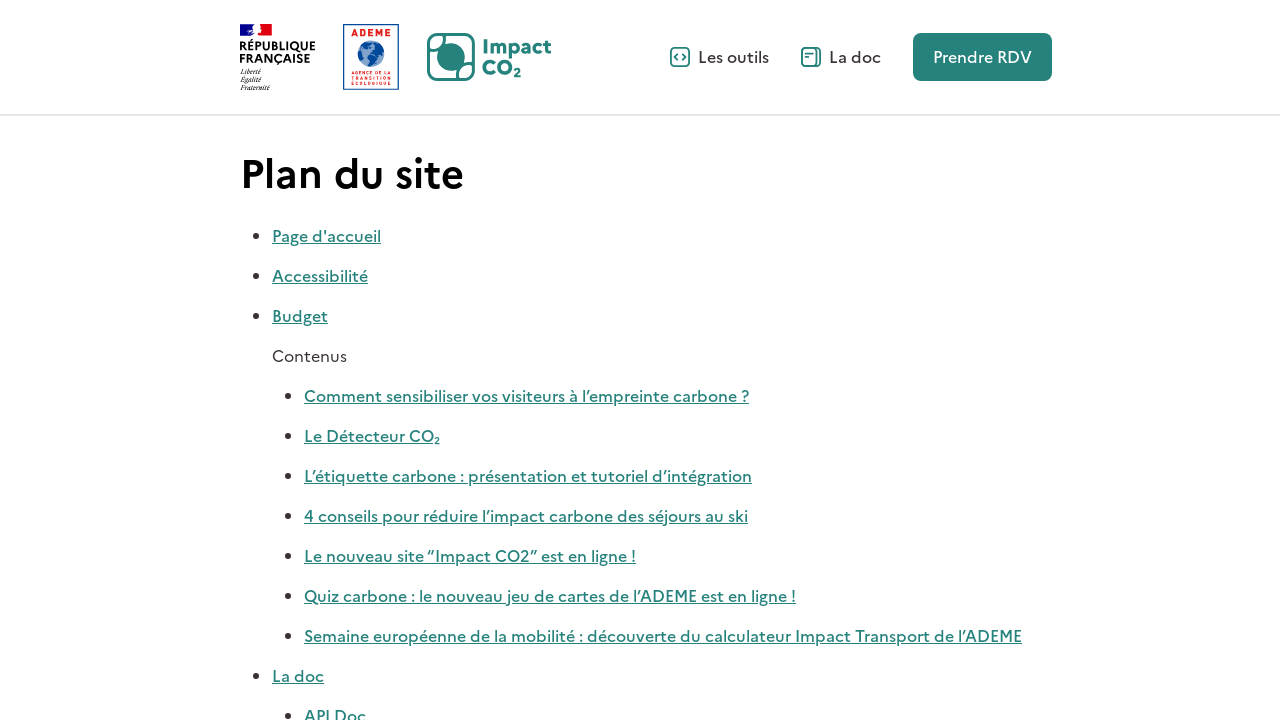

Verified site map page title matches expected pattern 'Plan du site | Impact CO2'
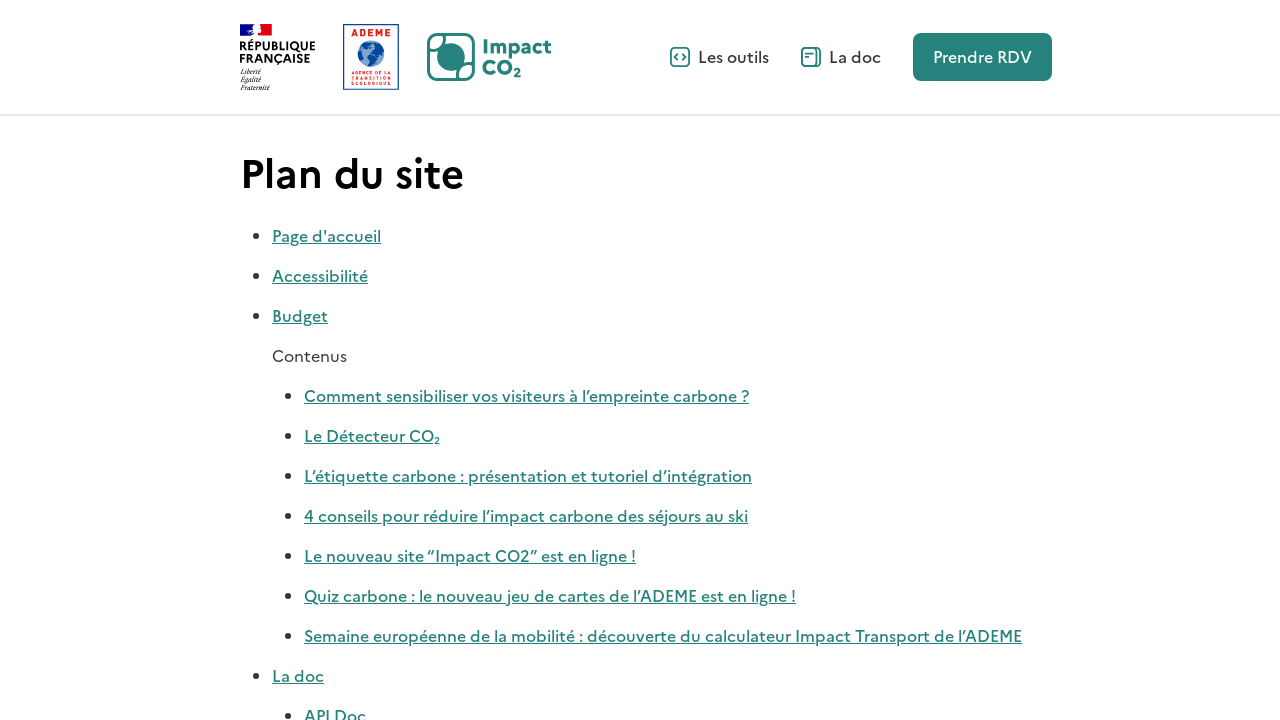

Navigated to legal notices page at https://impactco2.fr/mentions-legales
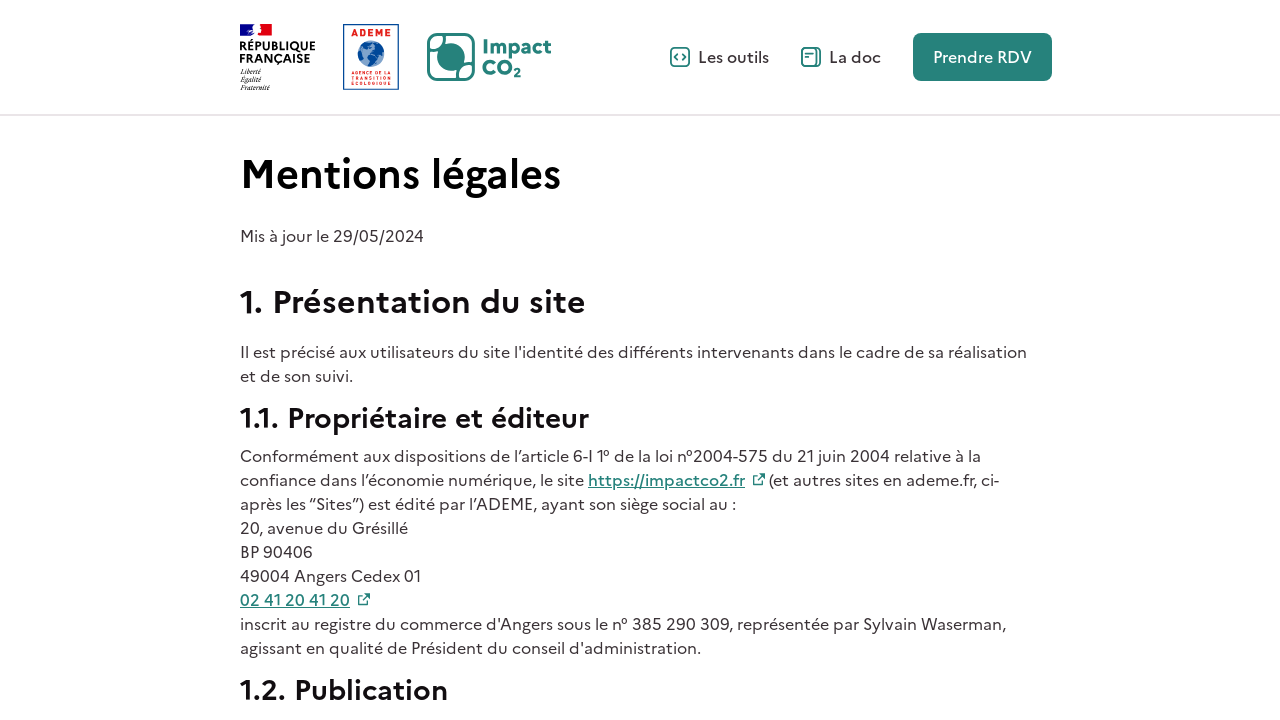

Verified legal notices page title matches expected pattern 'Mentions légales | Impact CO2'
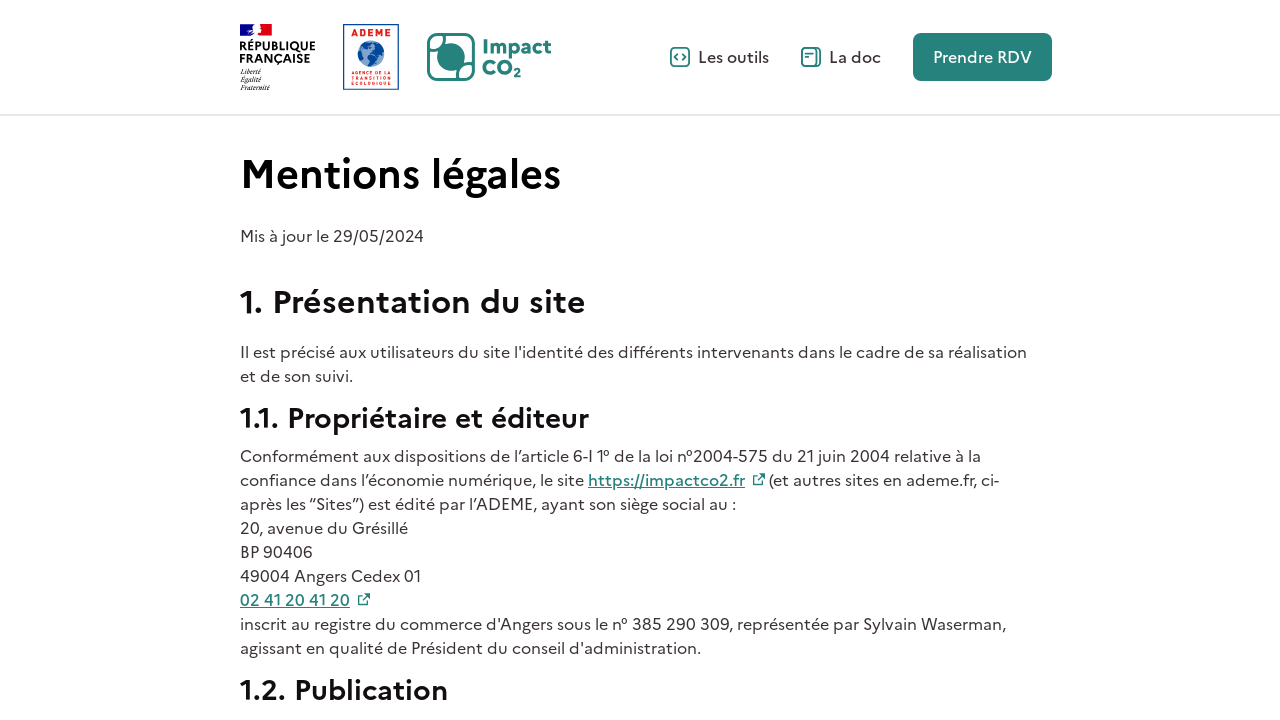

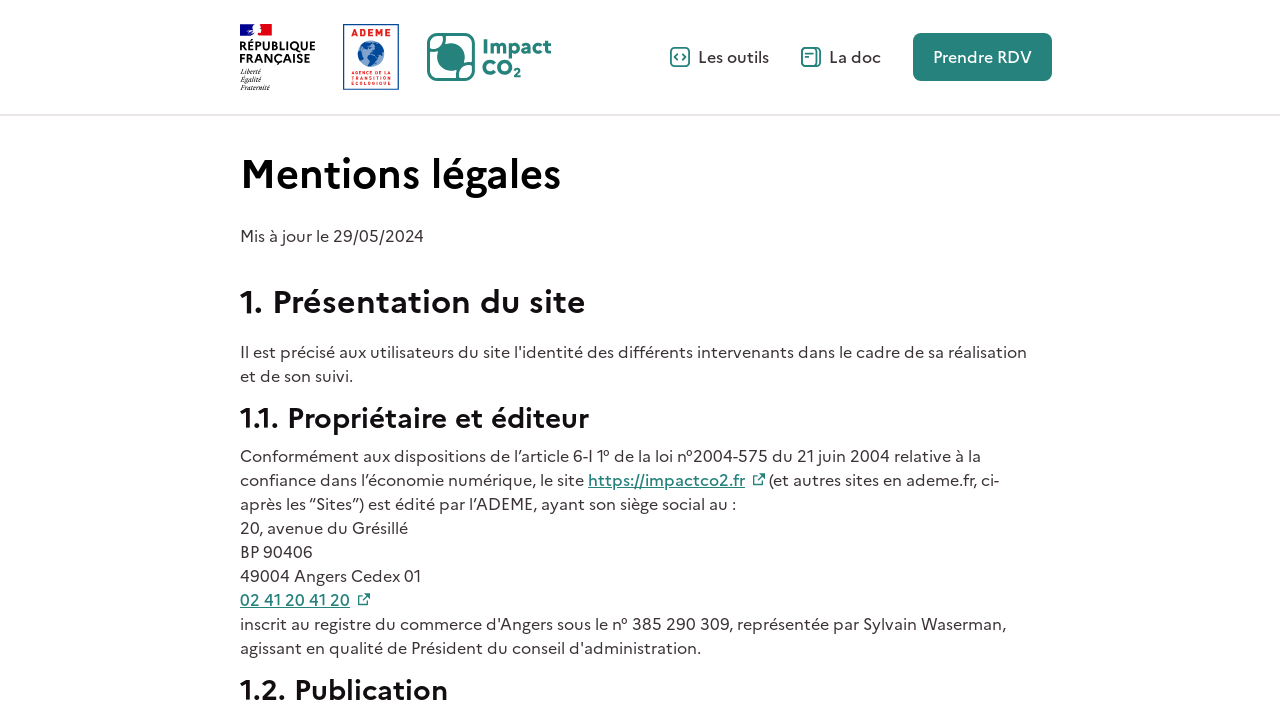